Tests a registration form by filling in the first name field, copying the value, pasting it to another field, and entering an address using keyboard navigation.

Starting URL: http://demo.automationtesting.in/Register.html

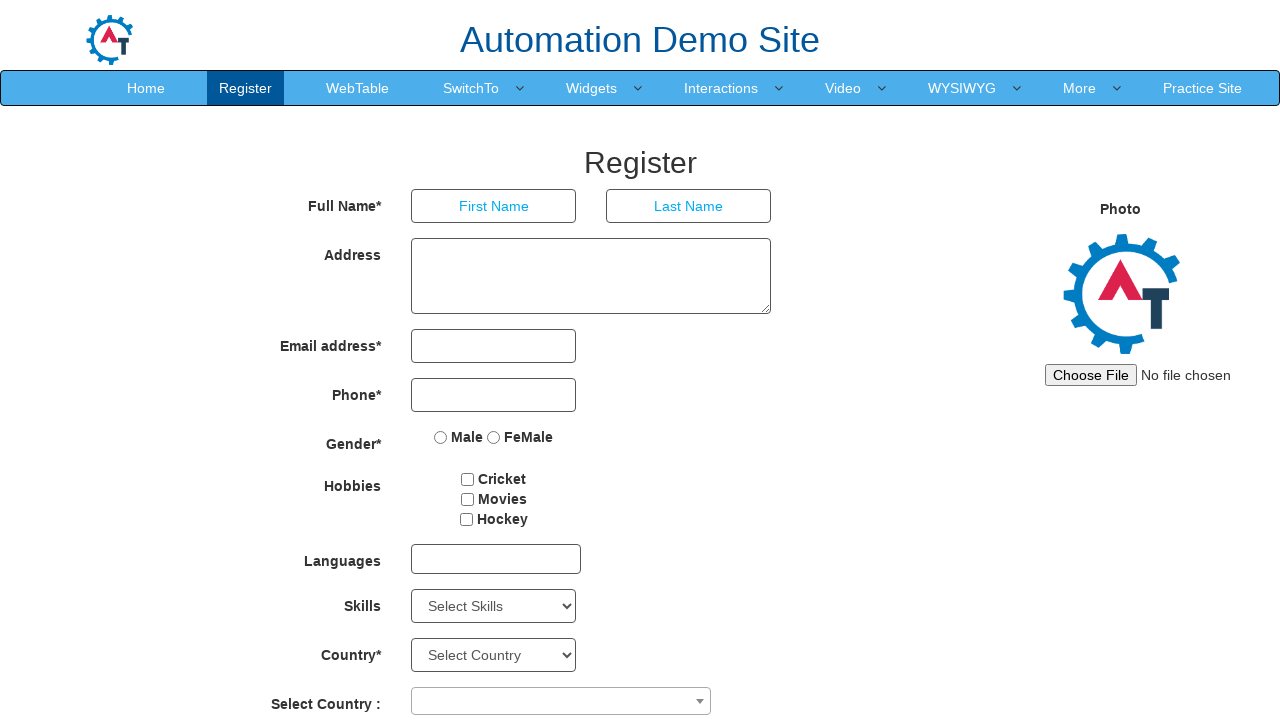

Filled first name field with 'Dinesh' on input[placeholder='First Name']
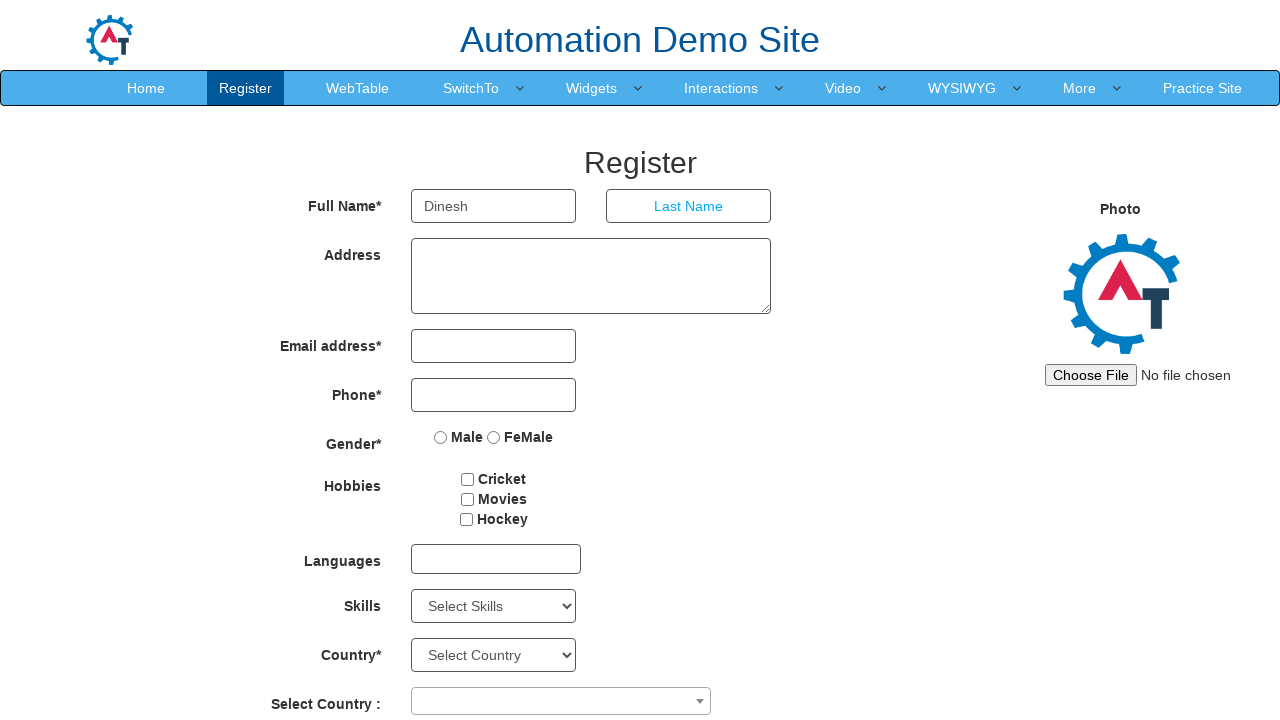

Clicked on first name field to focus it at (494, 206) on input[placeholder='First Name']
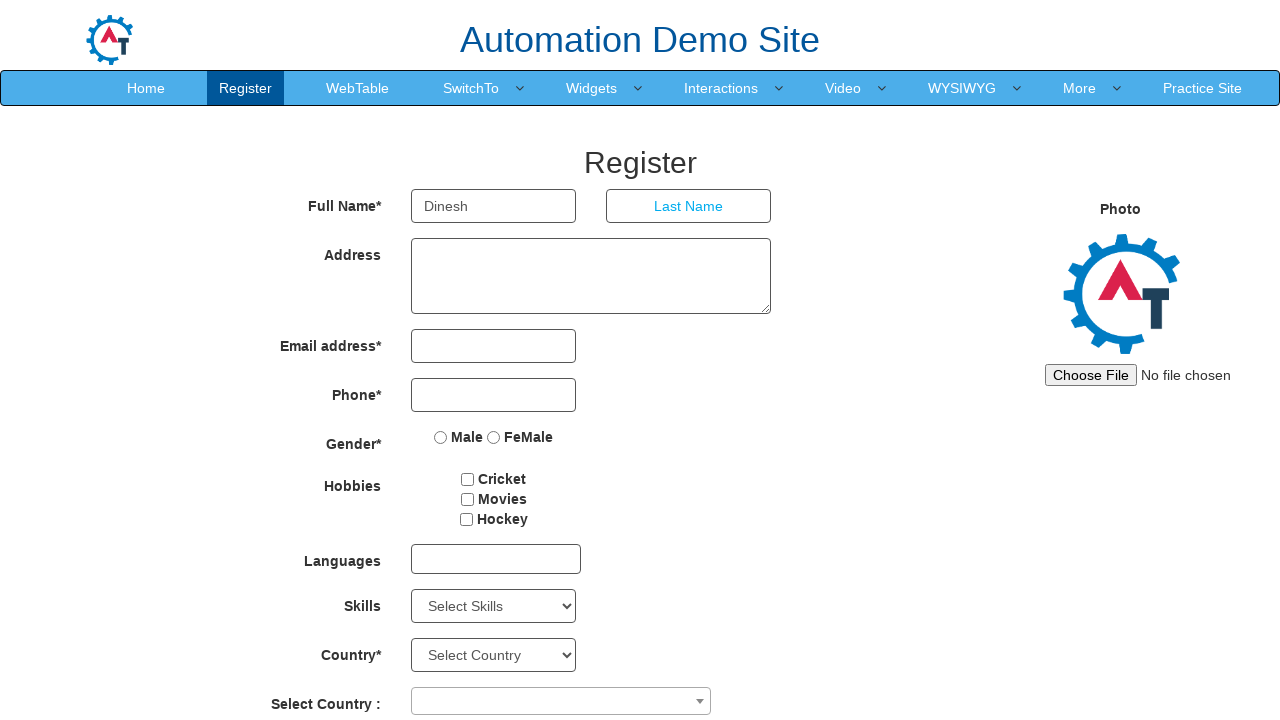

Selected all text in first name field using Ctrl+A
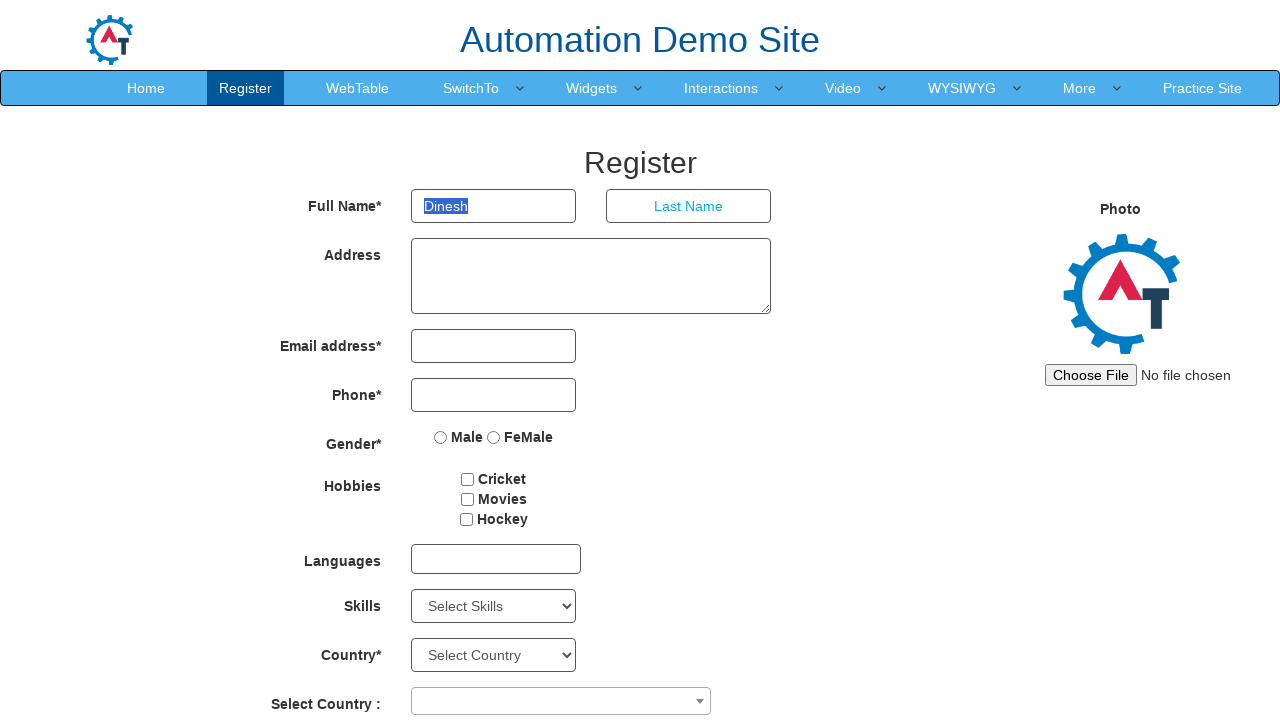

Copied text from first name field using Ctrl+C
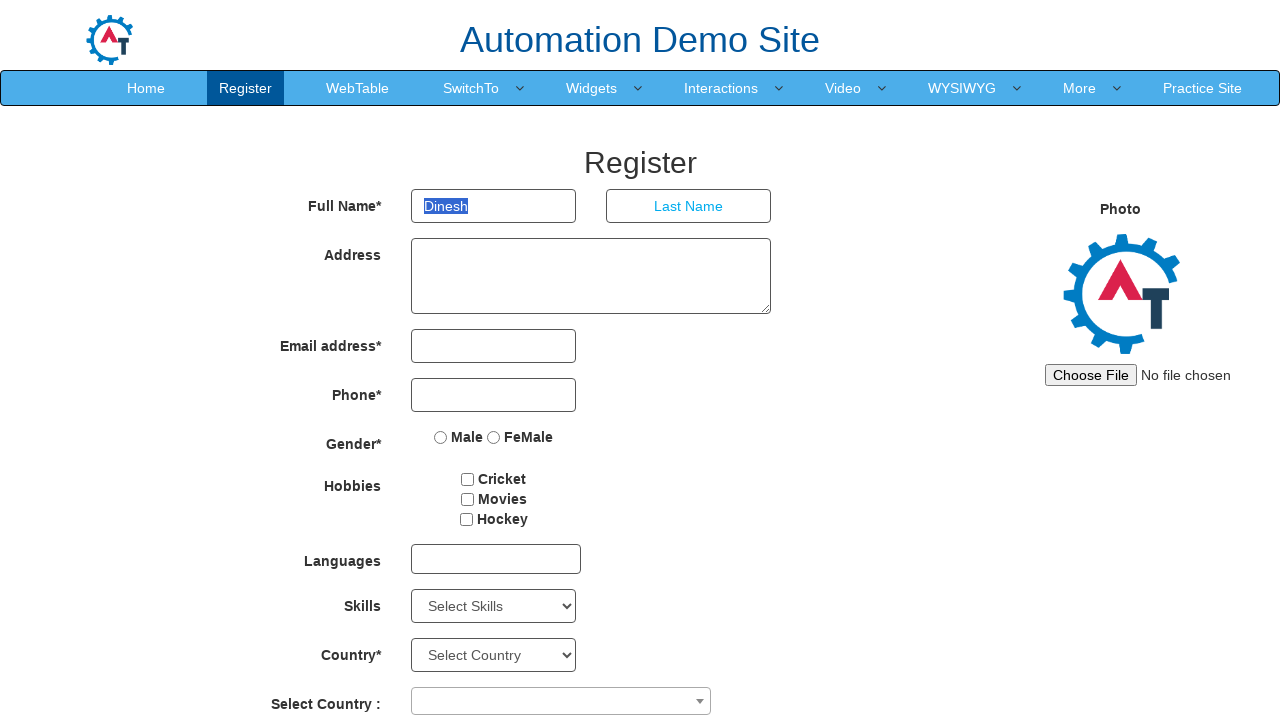

Clicked on last name field to focus it at (689, 206) on input[placeholder='Last Name']
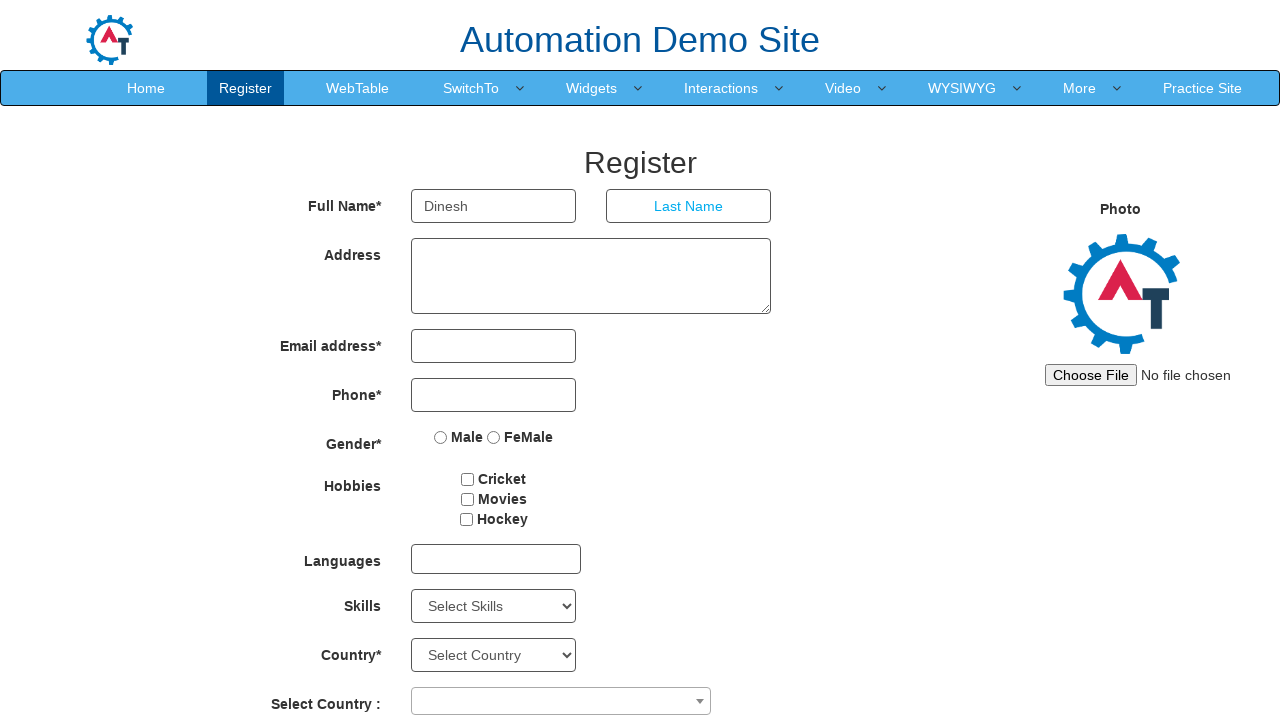

Pasted copied text into last name field using Ctrl+V
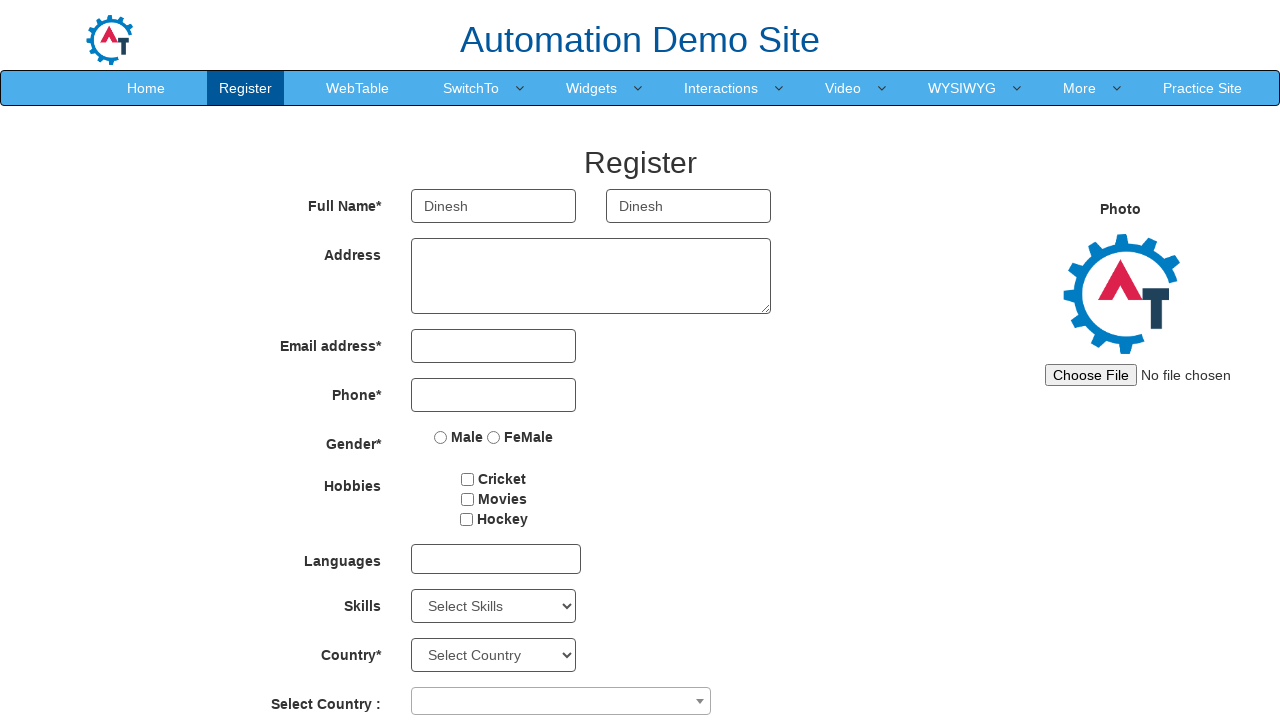

Navigated to address field using Tab key
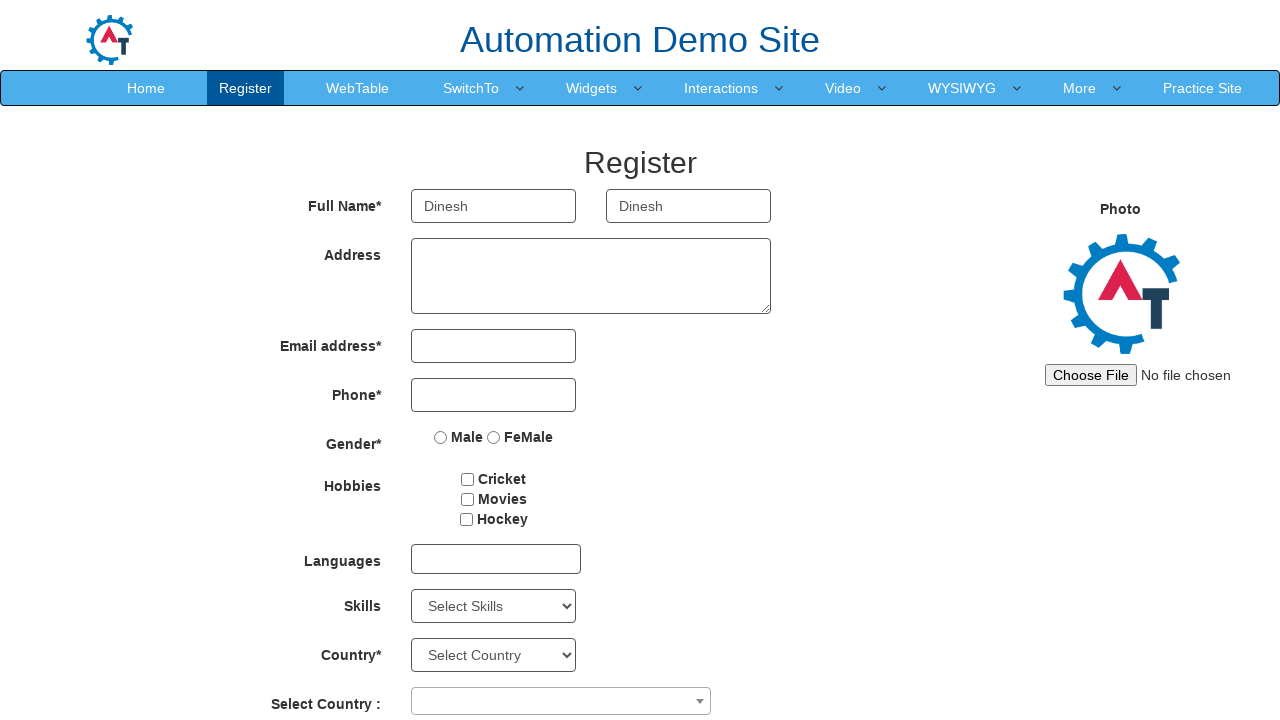

Typed 'solapur' in address field
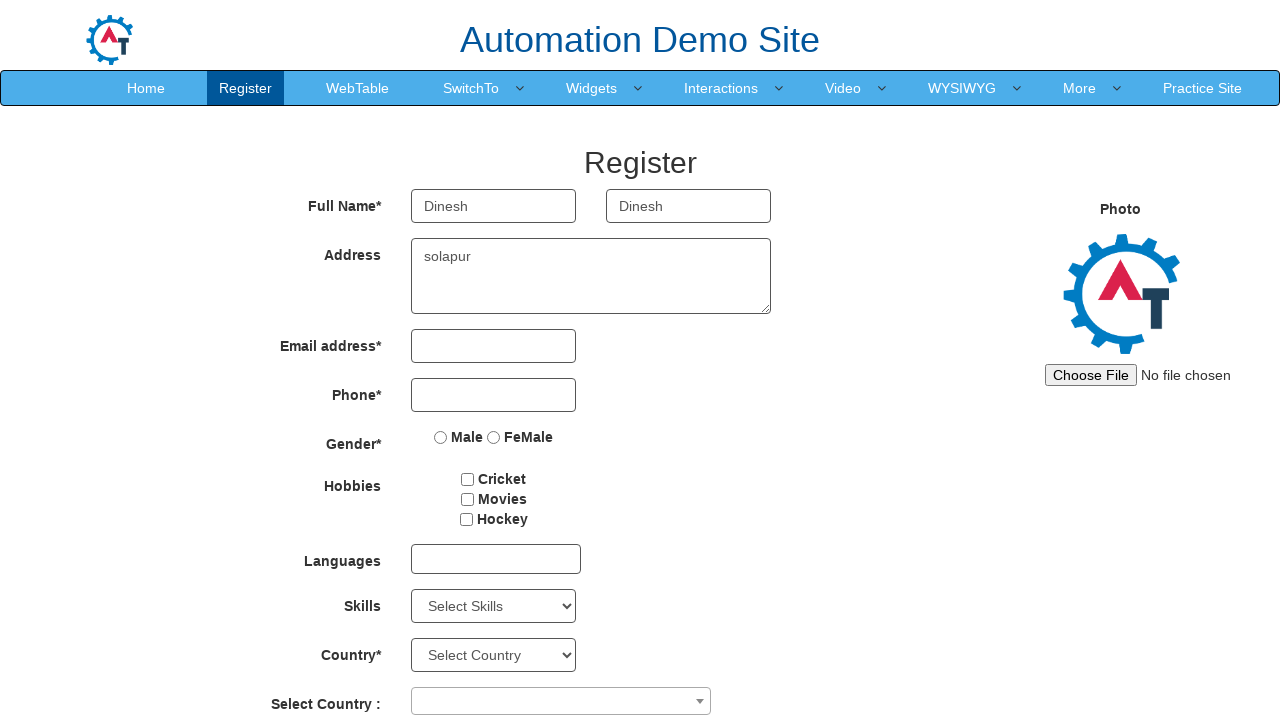

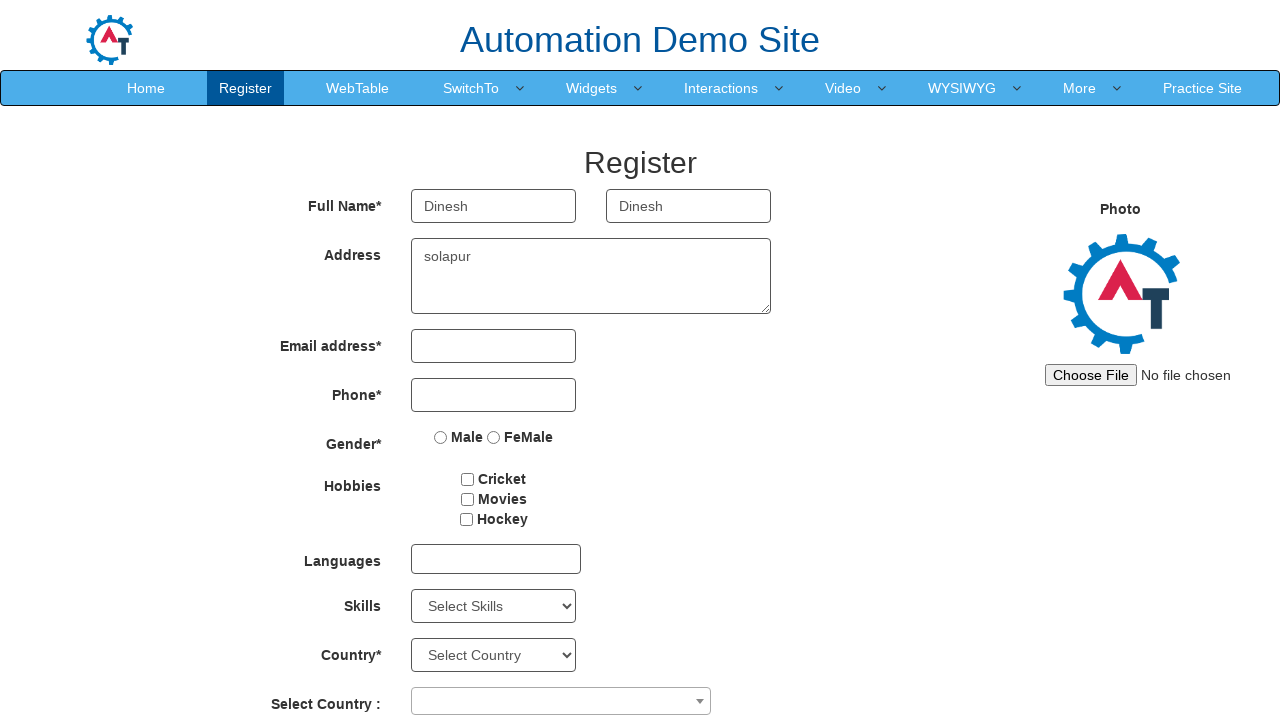